Tests mouse hover functionality by moving the mouse over a user avatar image to trigger hover effects

Starting URL: https://the-internet.herokuapp.com/hovers

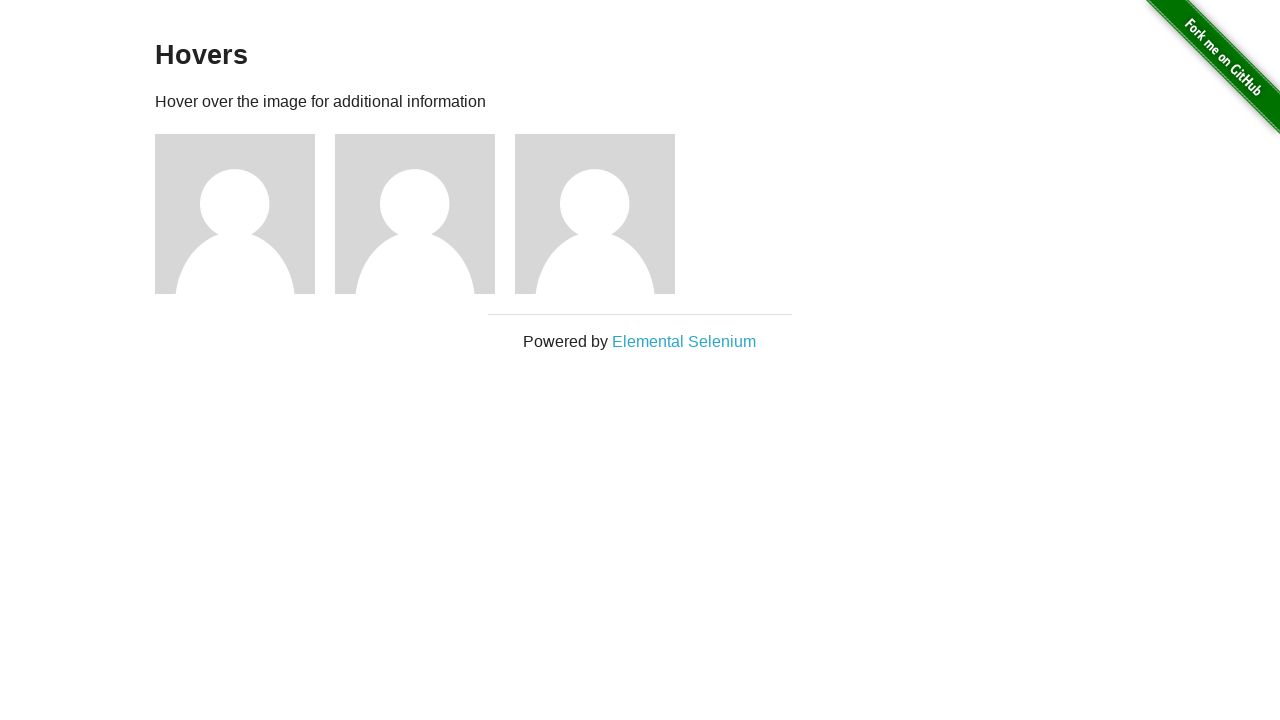

Located the second user avatar image element
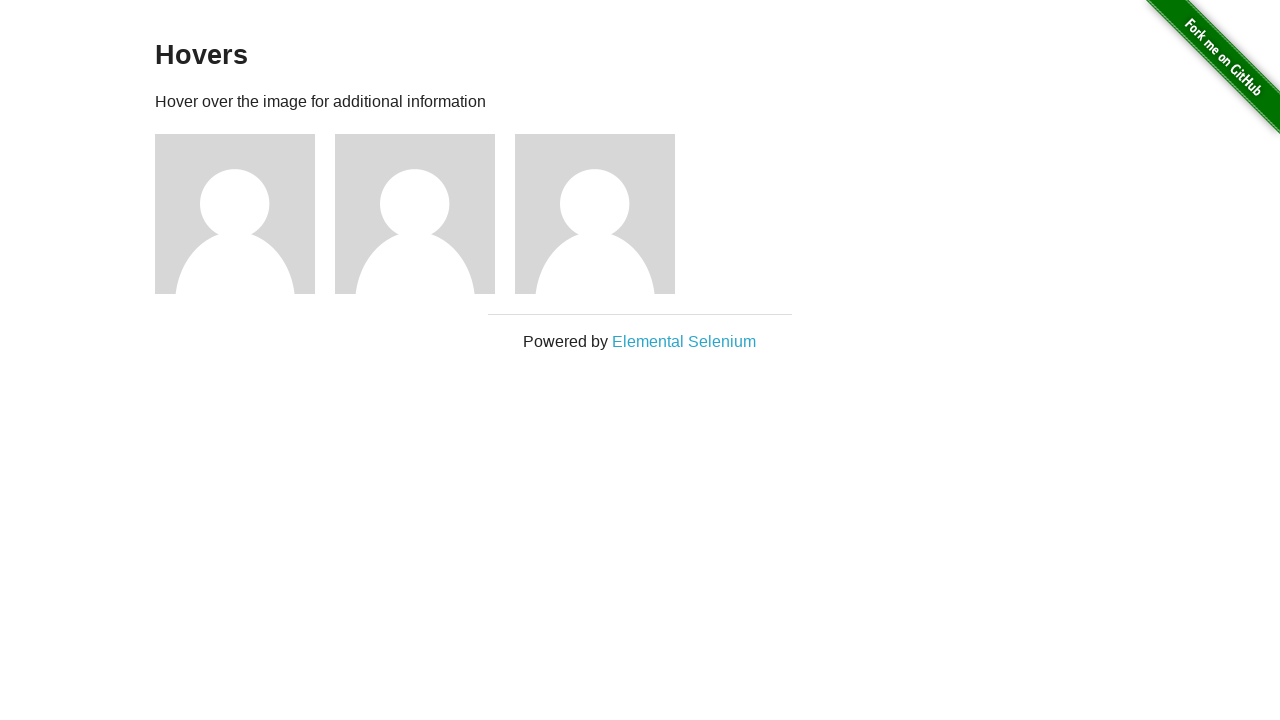

Hovered over the second user avatar image to trigger hover effect at (415, 214) on (//img[@alt='User Avatar'])[2]
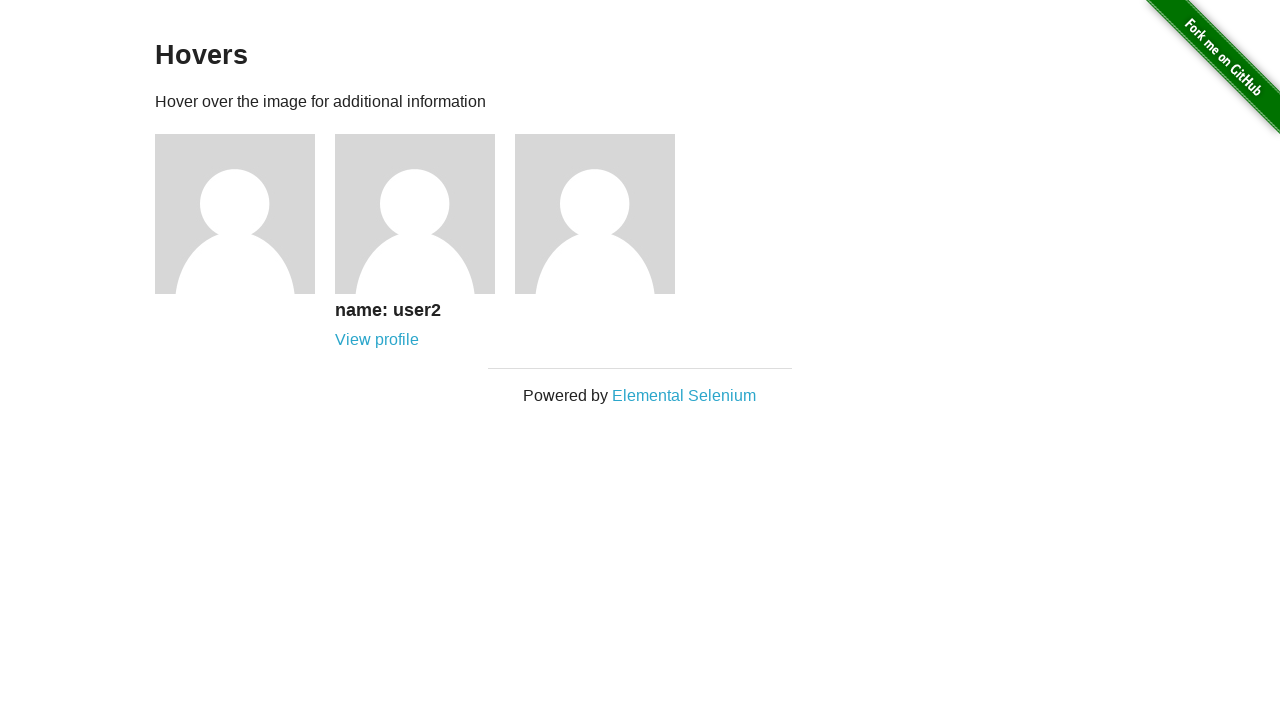

Waited 1000ms to observe the hover effect
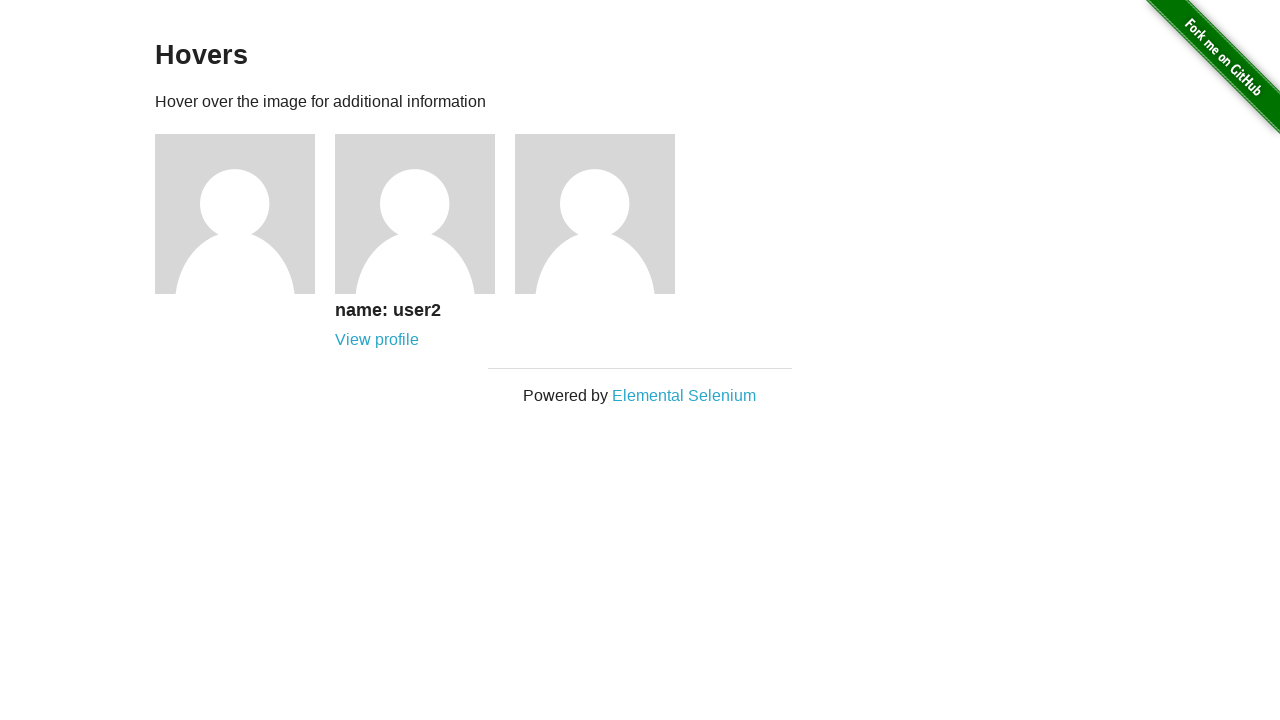

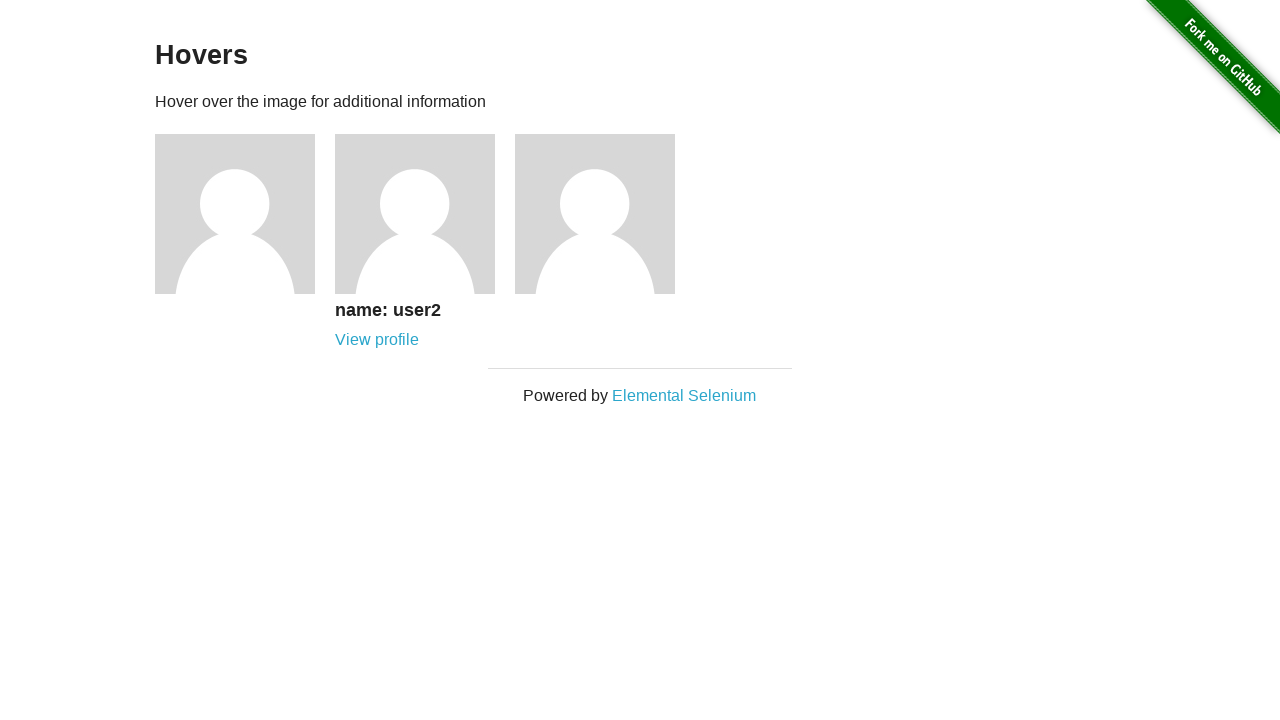